Tests JavaScript alert handling by clicking a button that triggers a JS alert, accepting the alert, and verifying the success message is displayed.

Starting URL: https://practice.cydeo.com/javascript_alerts

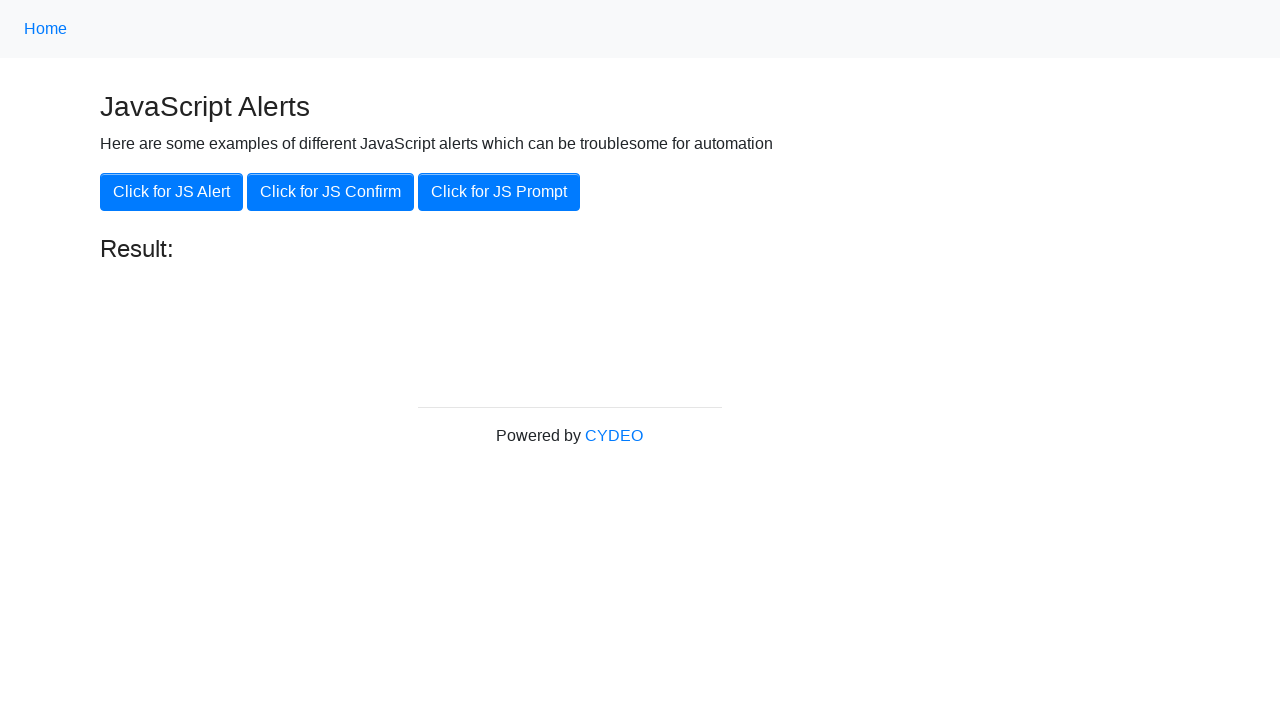

Clicked the 'Click for JS Alert' button at (172, 192) on button:has-text('Click for JS Alert')
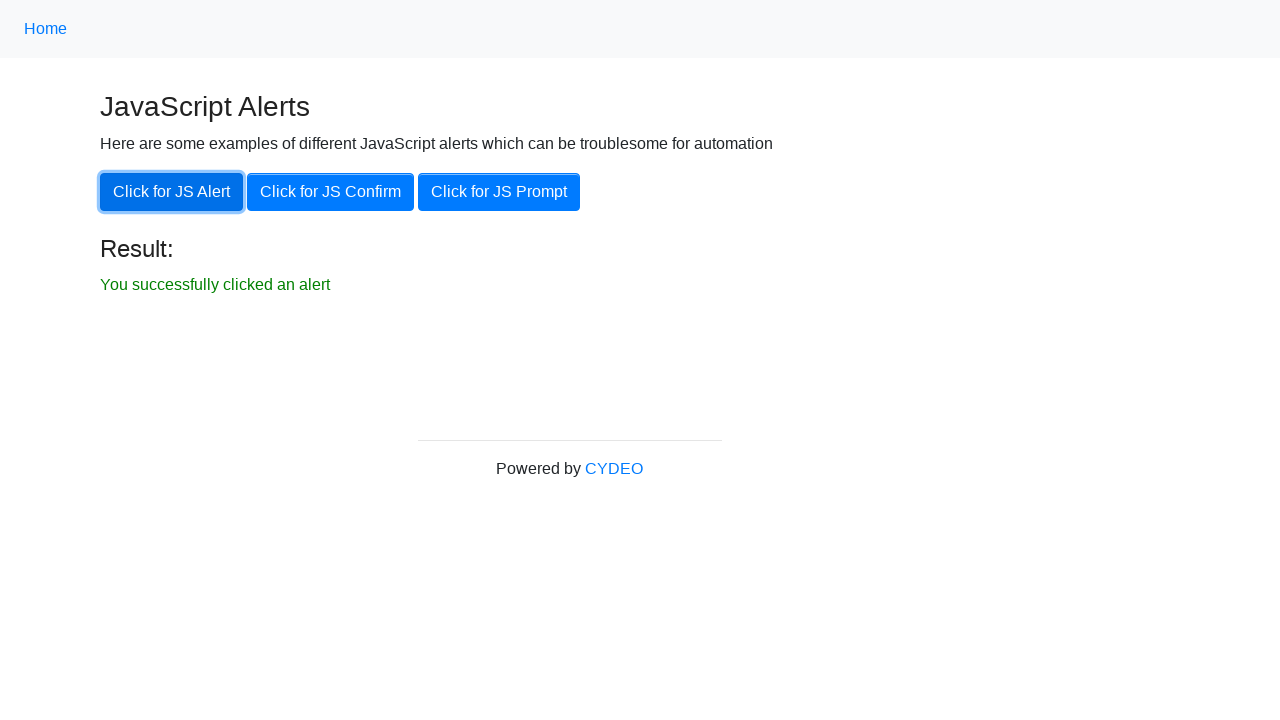

Set up dialog handler to accept alerts
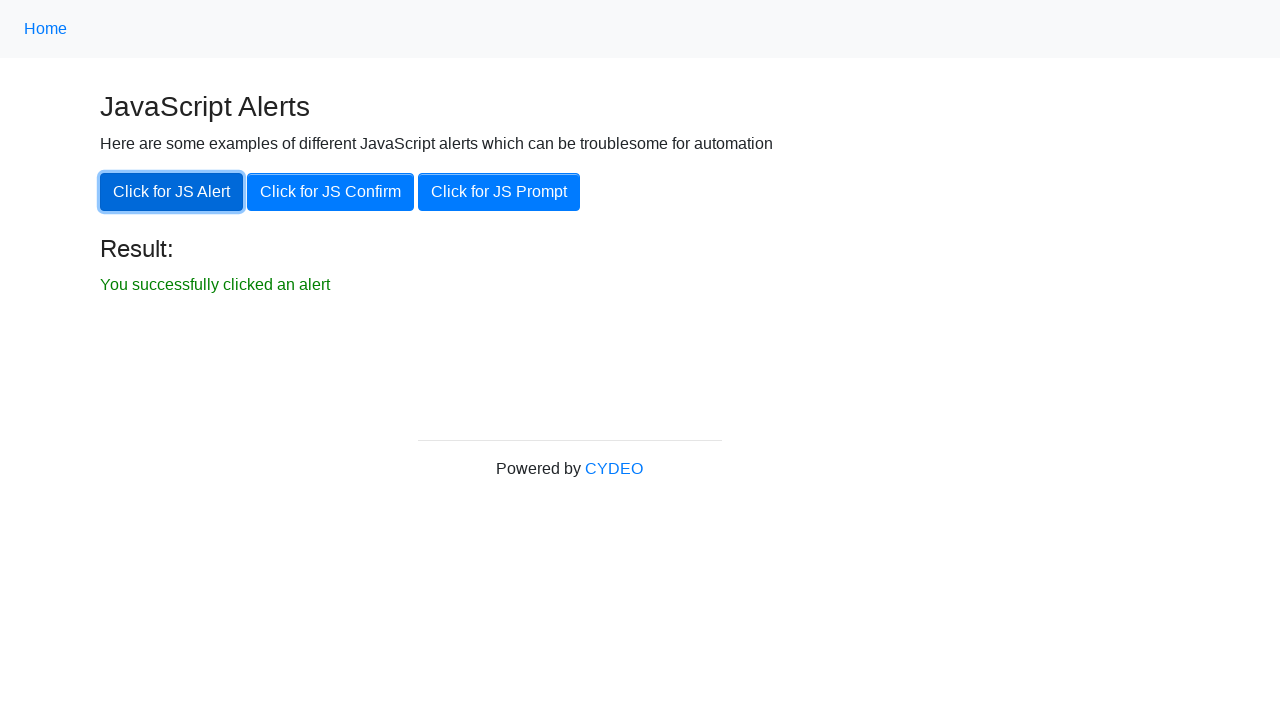

Clicked the 'Click for JS Alert' button to trigger alert with handler in place at (172, 192) on button:has-text('Click for JS Alert')
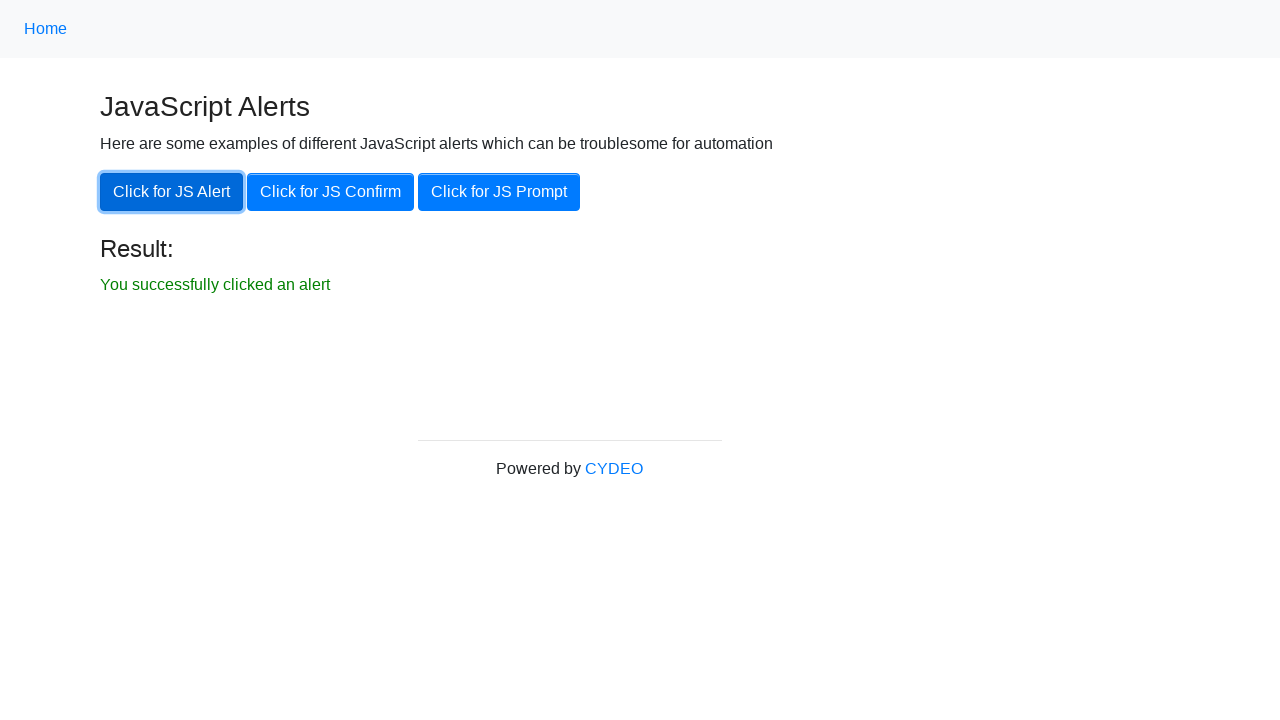

Verified success message 'You successfully clicked an alert' is displayed
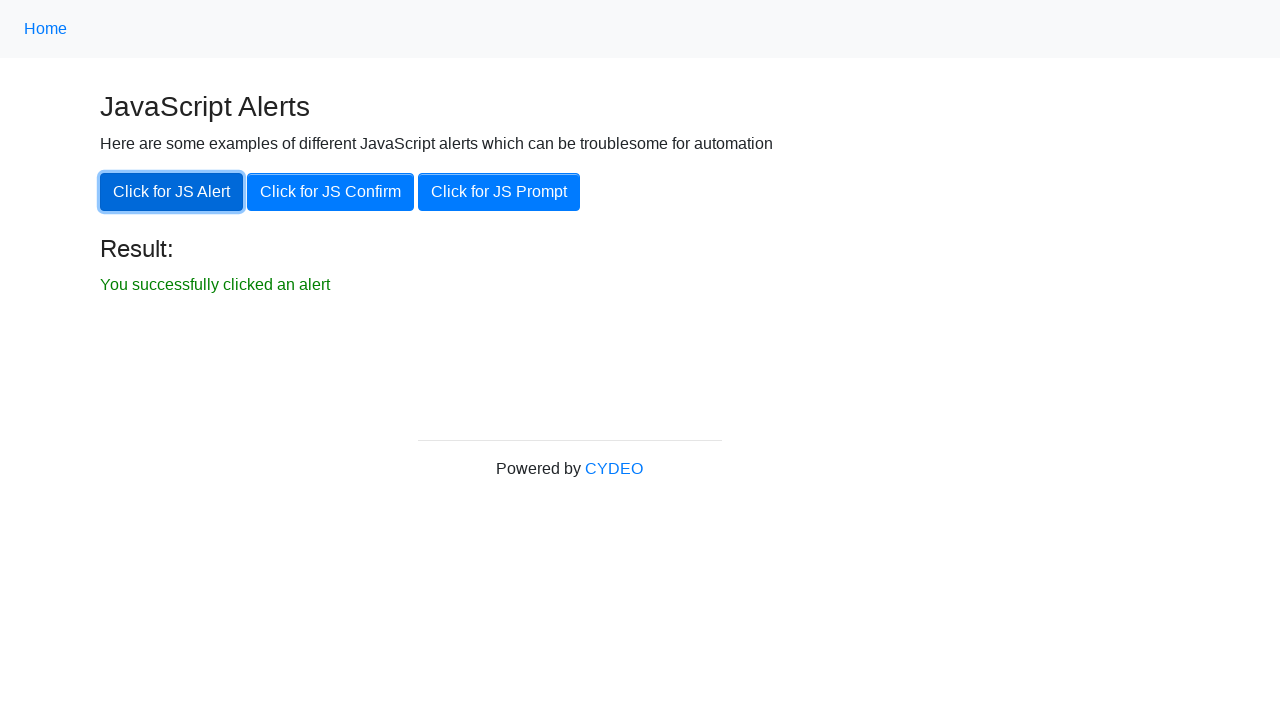

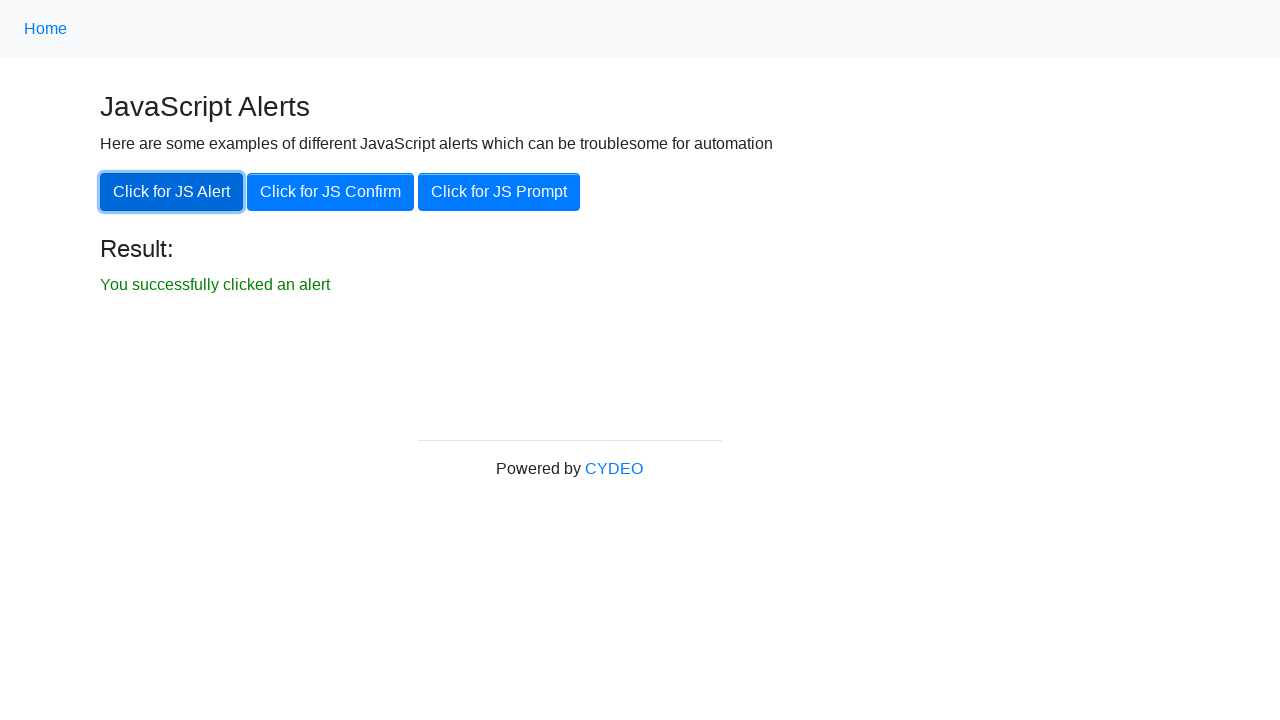